Tests adding a todo item by clicking the input field, typing a todo text, pressing Enter, and verifying the todo appears in the list.

Starting URL: https://demo.playwright.dev/todomvc/#/

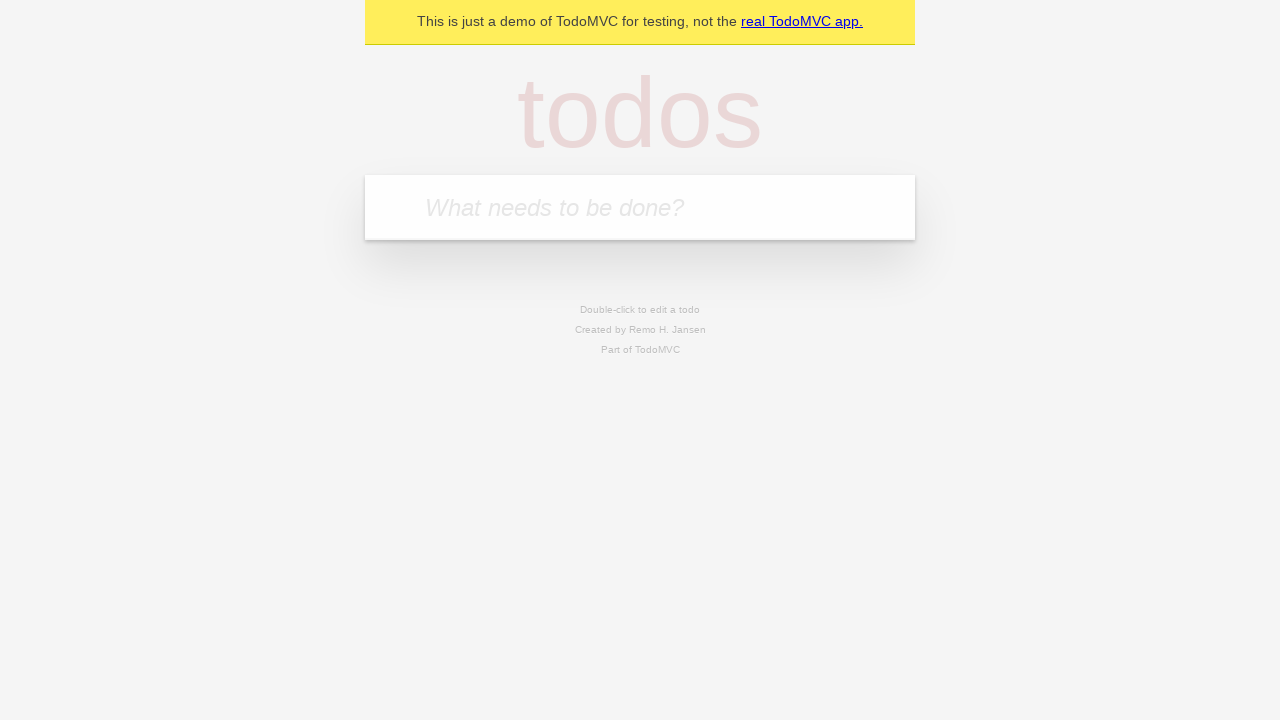

Clicked on todo input field 'What needs to be done?' at (640, 207) on internal:role=textbox[name="What needs to be done?"i]
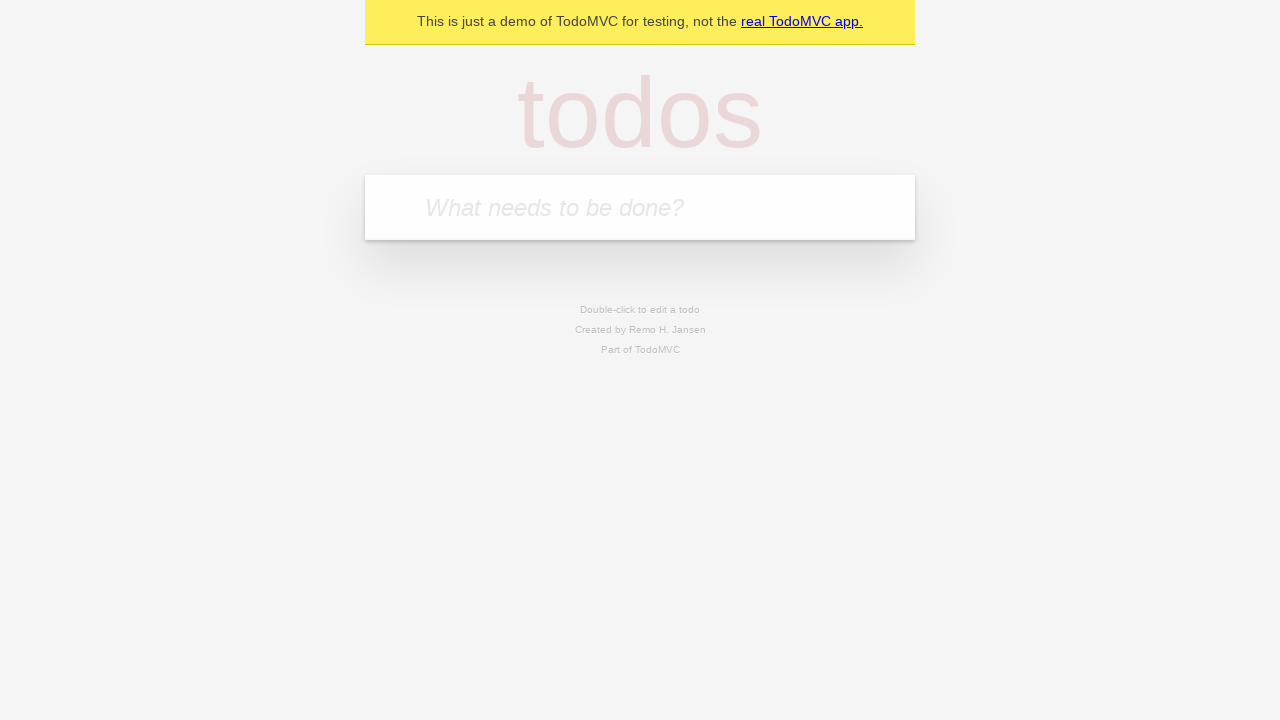

Filled todo input field with 'Check if this todo is added' on internal:role=textbox[name="What needs to be done?"i]
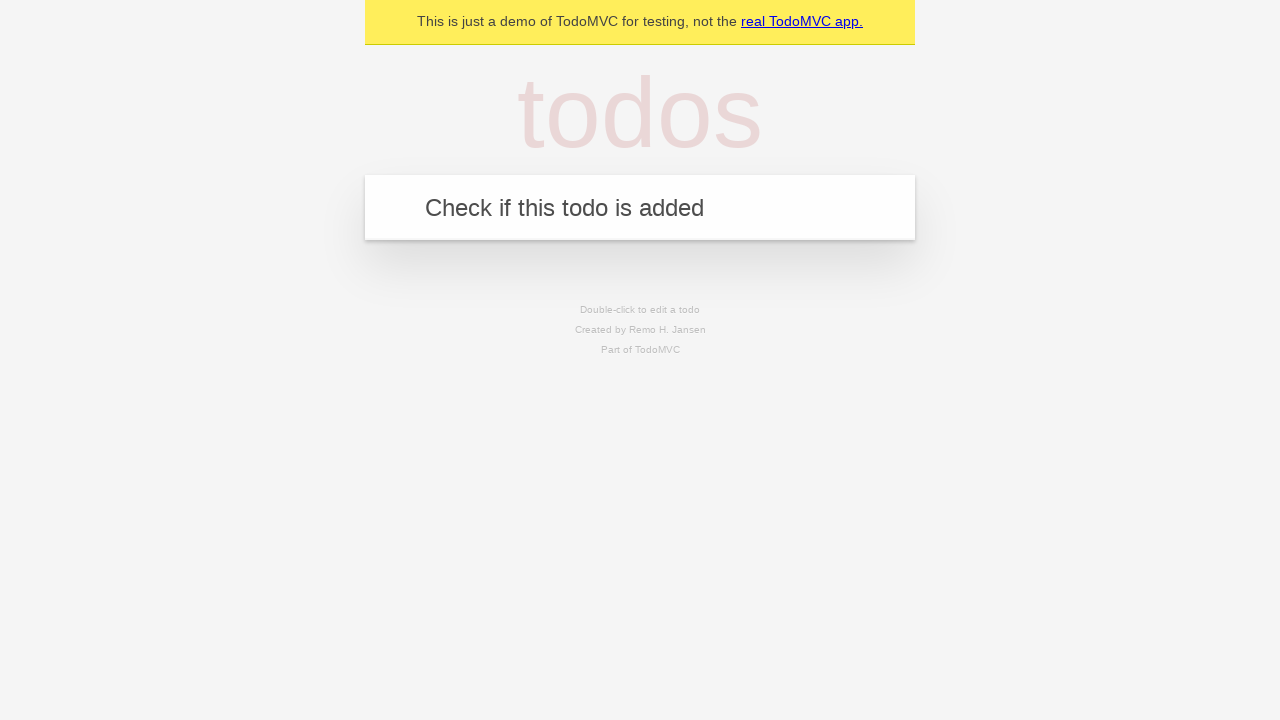

Pressed Enter to add the todo item on internal:role=textbox[name="What needs to be done?"i]
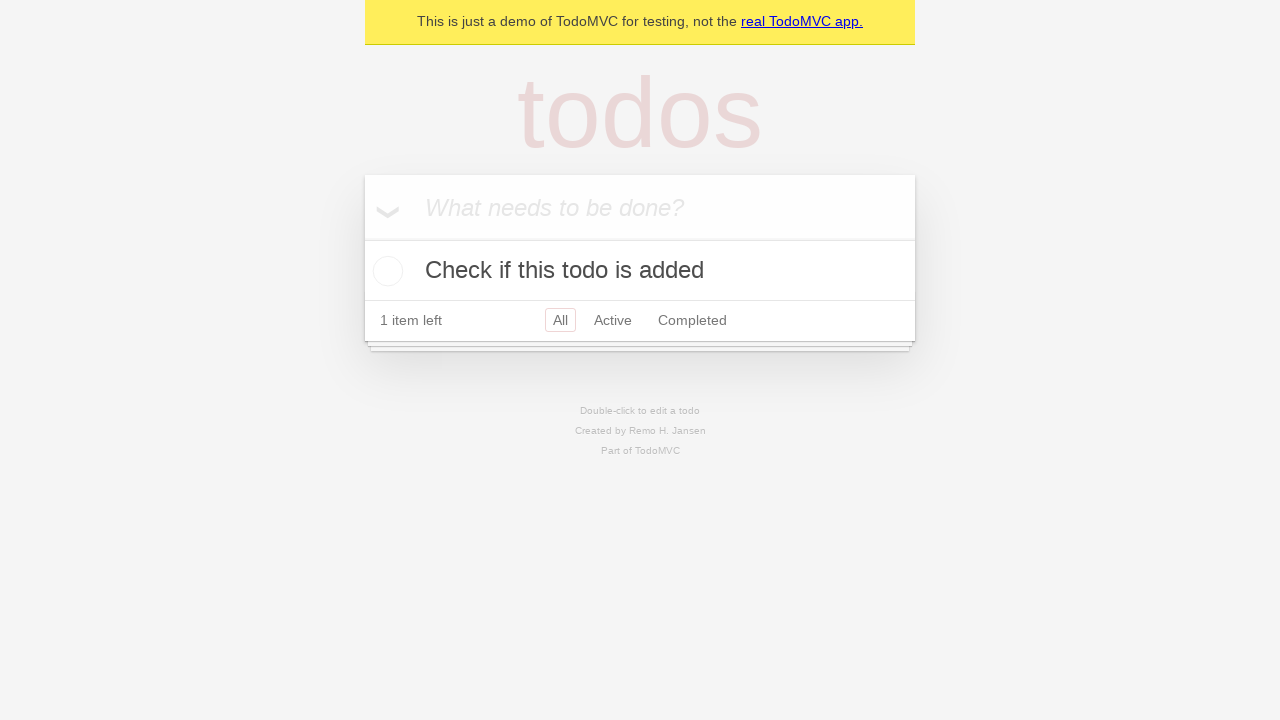

Verified todo item appeared in the list
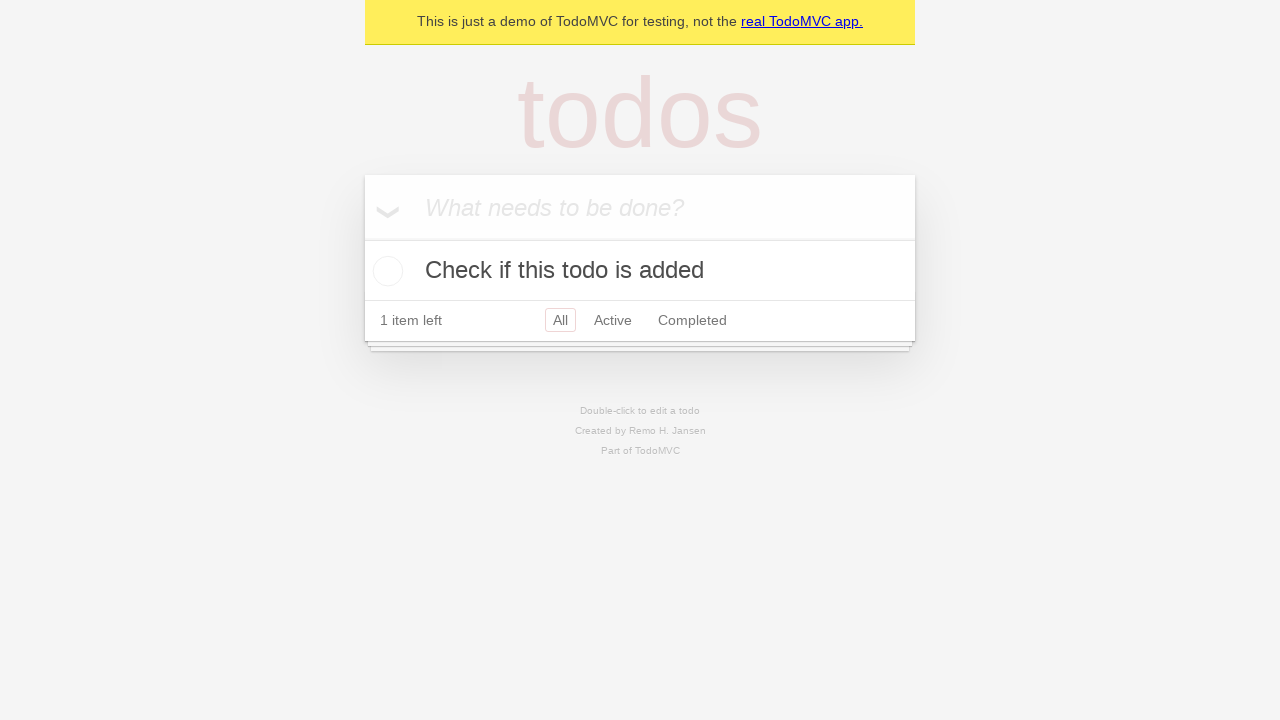

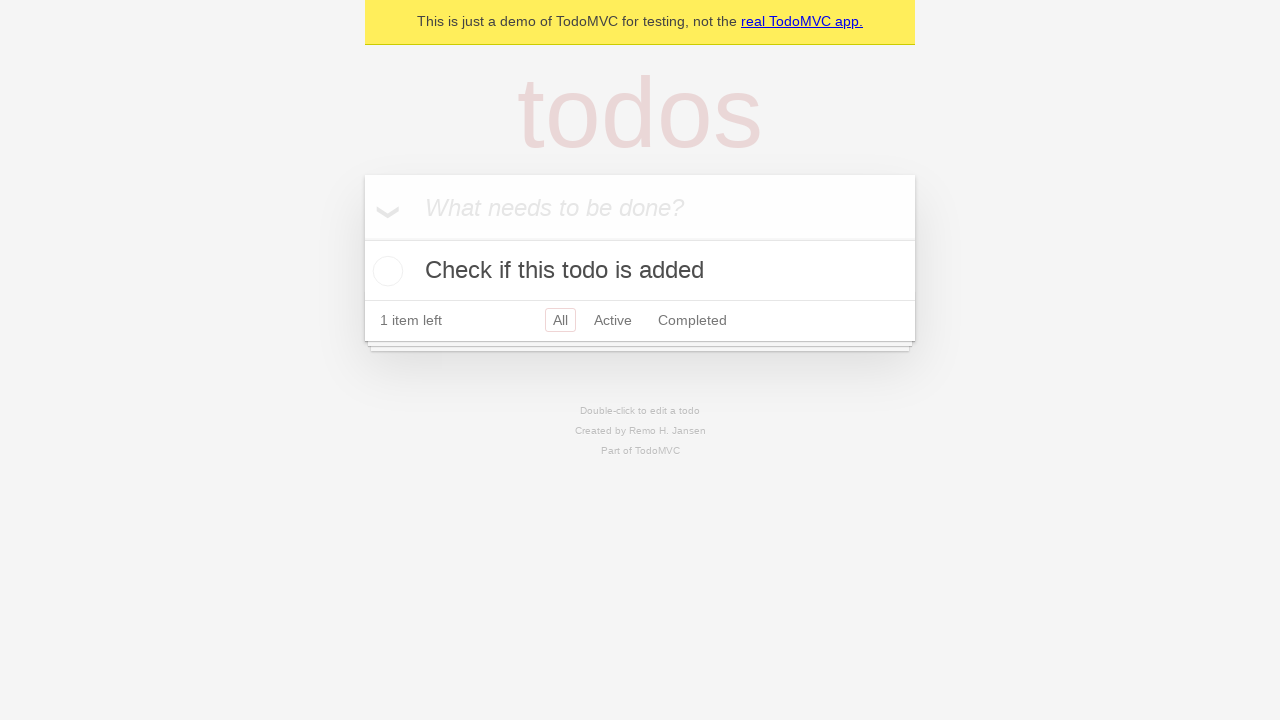